Waits for price to reach $100, clicks book button, then solves a mathematical challenge and submits the answer

Starting URL: http://suninjuly.github.io/explicit_wait2.html

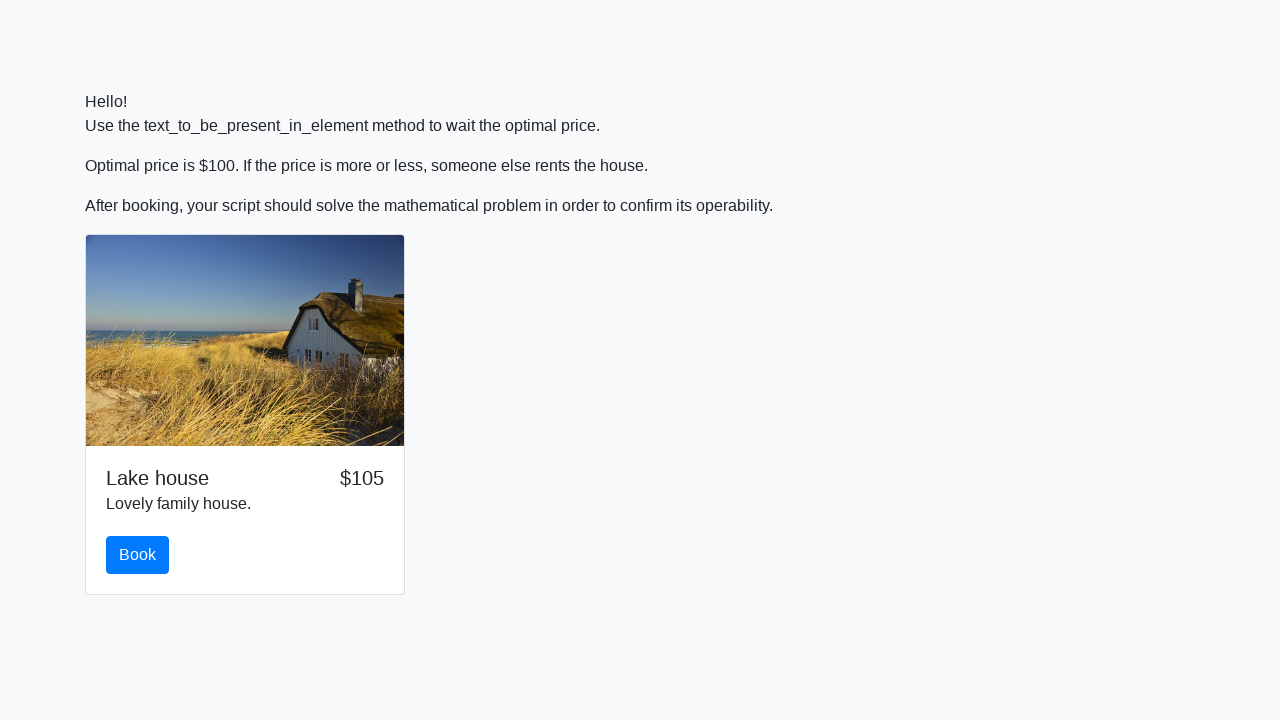

Waited for price to reach $100
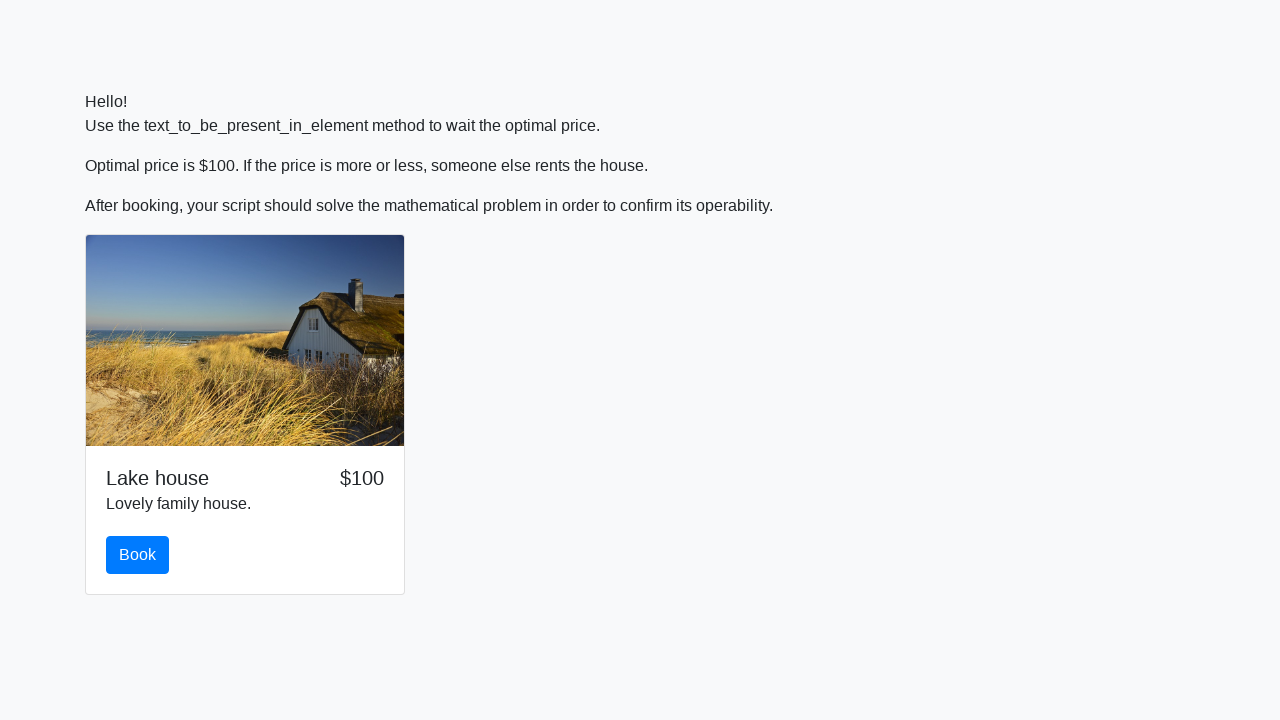

Clicked book button at (138, 555) on #book
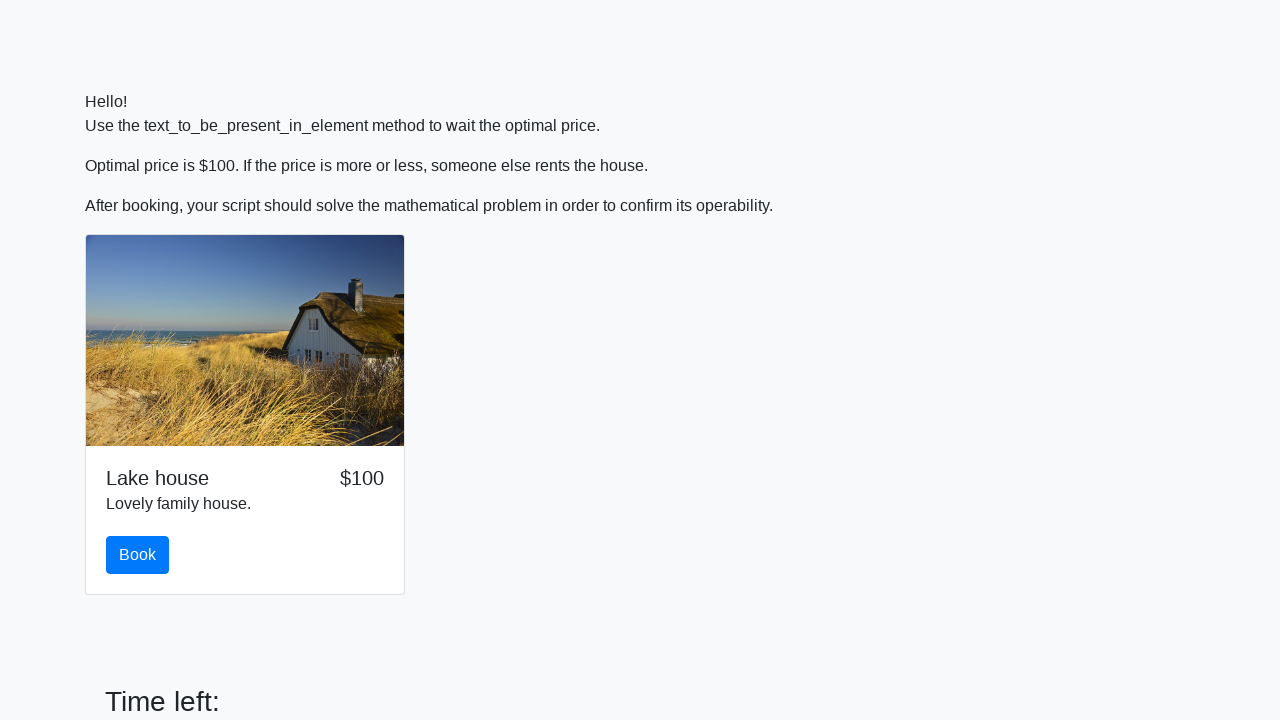

Retrieved input value for calculation
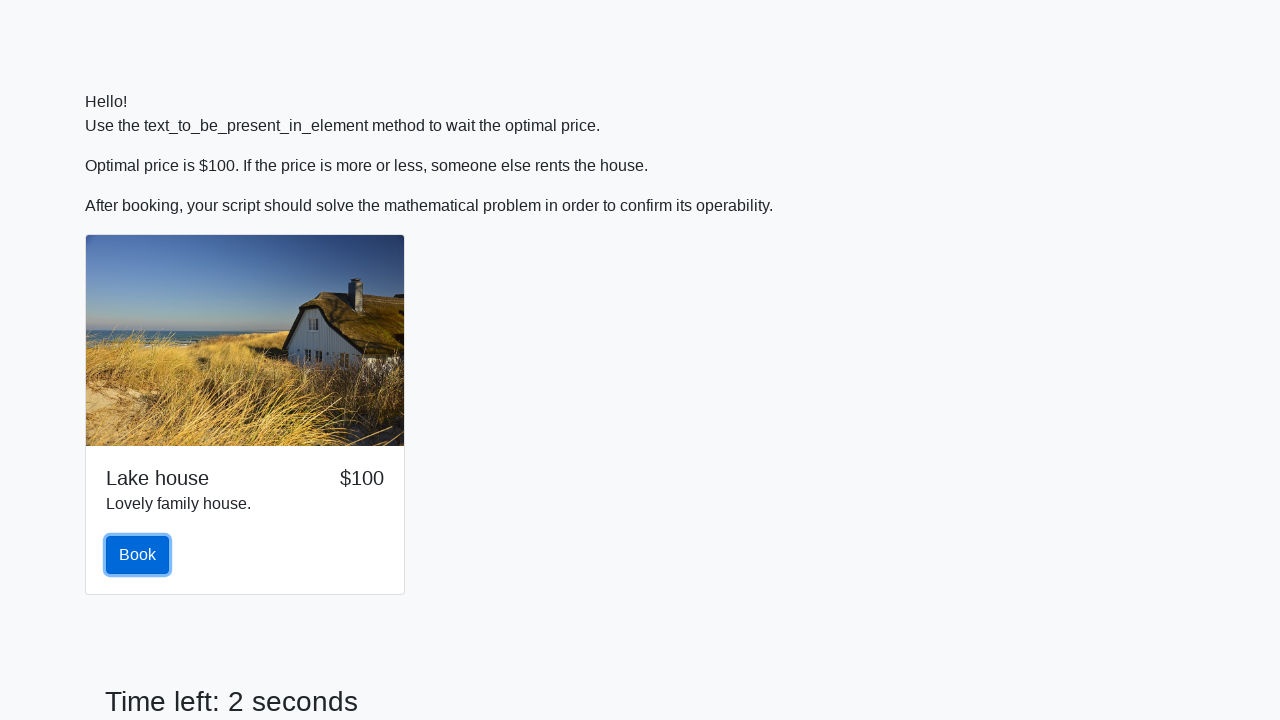

Calculated mathematical answer
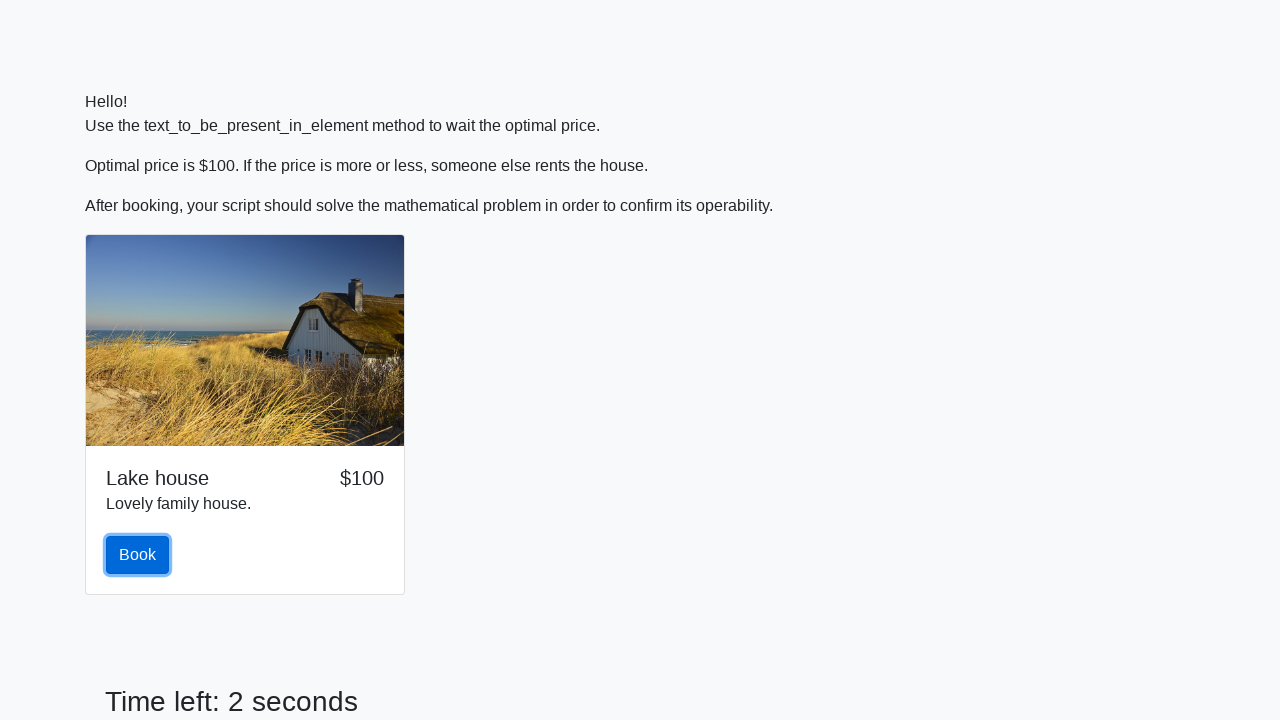

Filled in the calculated answer on #answer
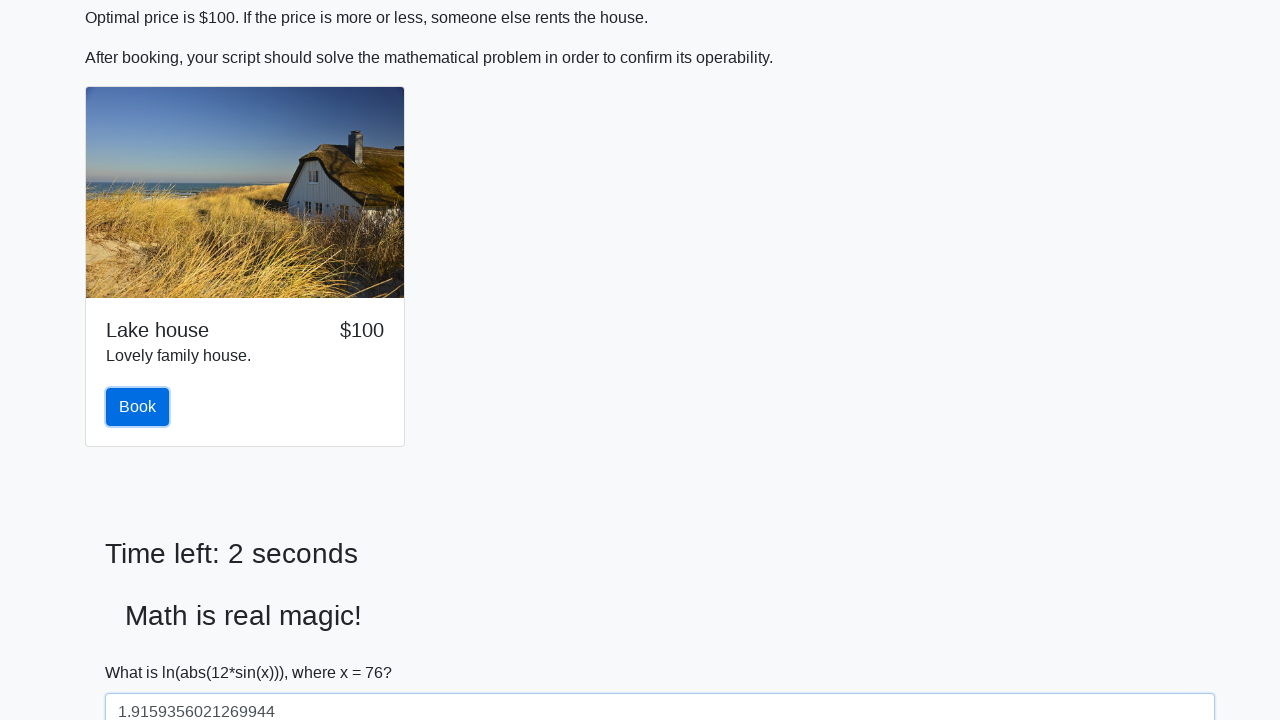

Clicked solve button to submit answer at (143, 651) on #solve
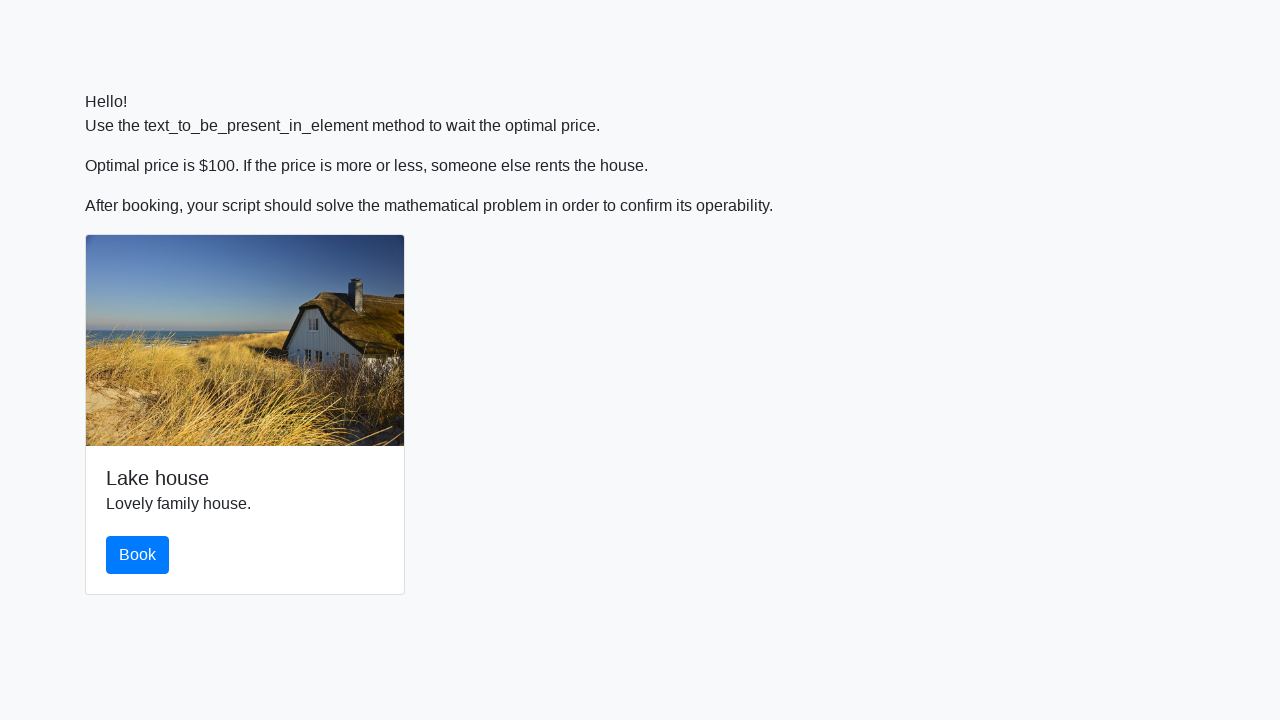

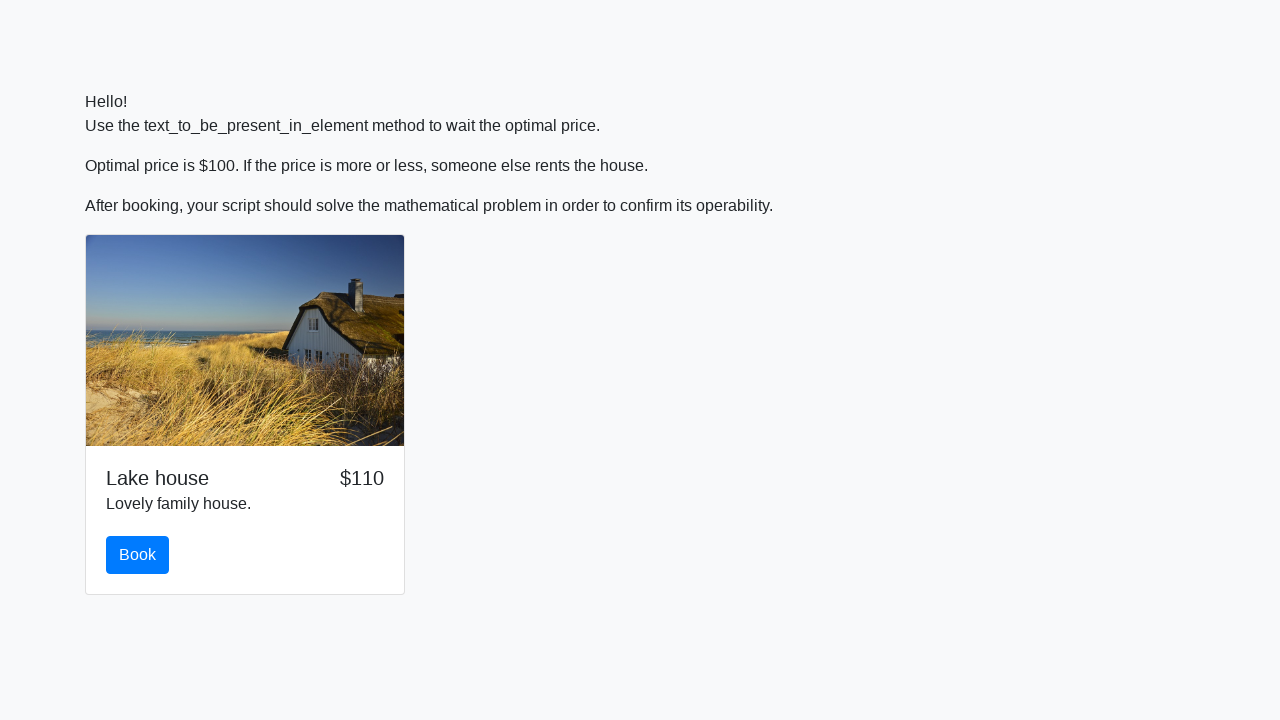